Tests JavaScript confirm dialog by clicking a button that triggers a confirm dialog, dismissing it (clicking Cancel), and verifying the cancel result message is displayed

Starting URL: https://automationfc.github.io/basic-form/

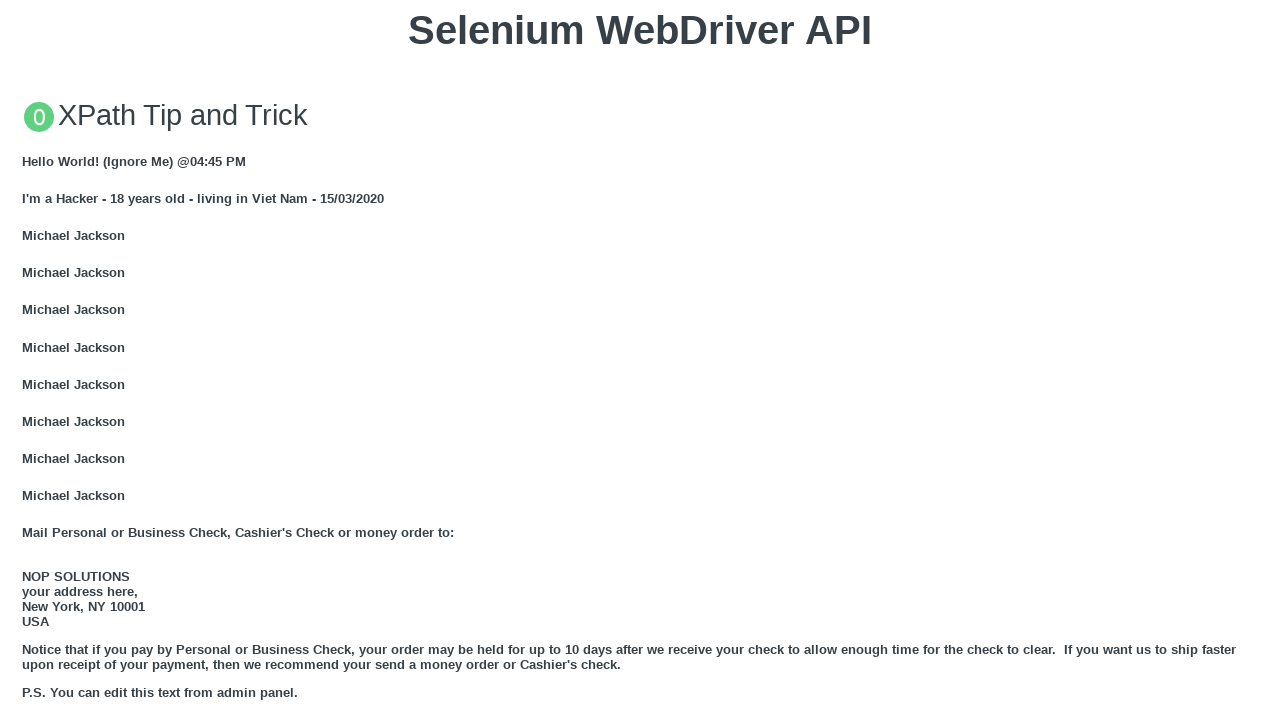

Set up dialog handler to dismiss confirm dialog by clicking Cancel
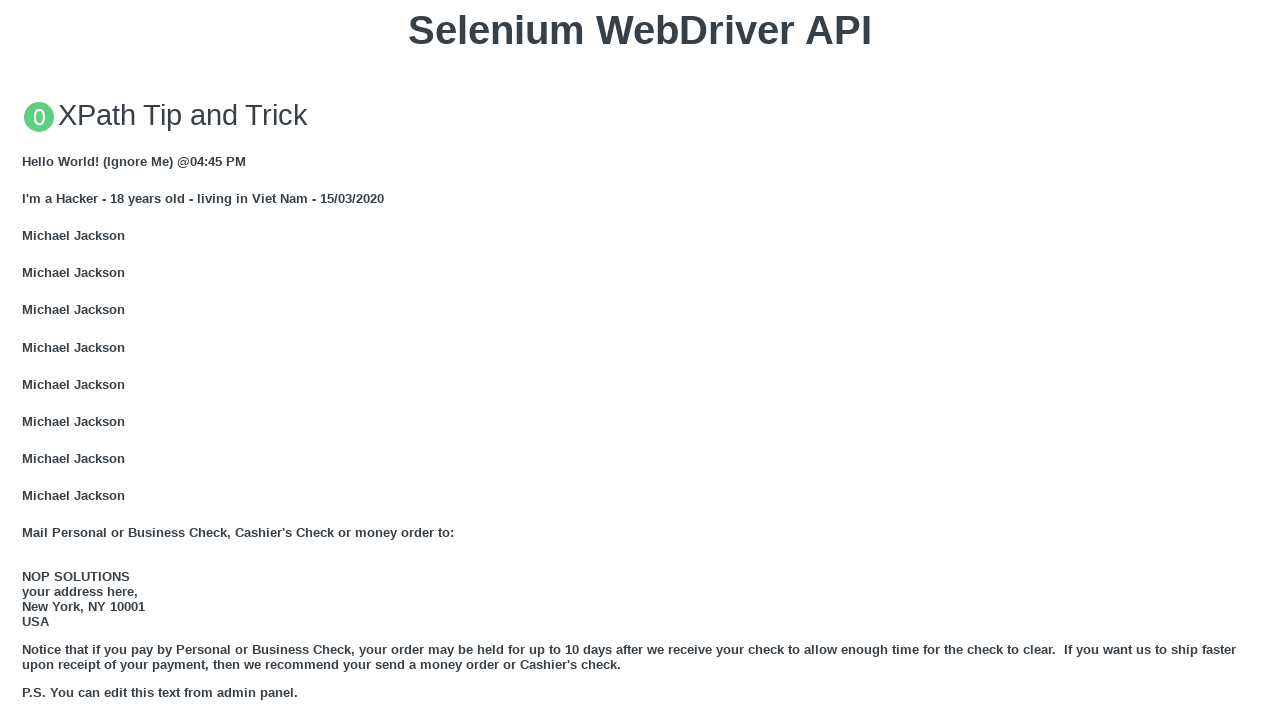

Clicked button to trigger JavaScript confirm dialog at (640, 360) on xpath=//button[text()='Click for JS Confirm']
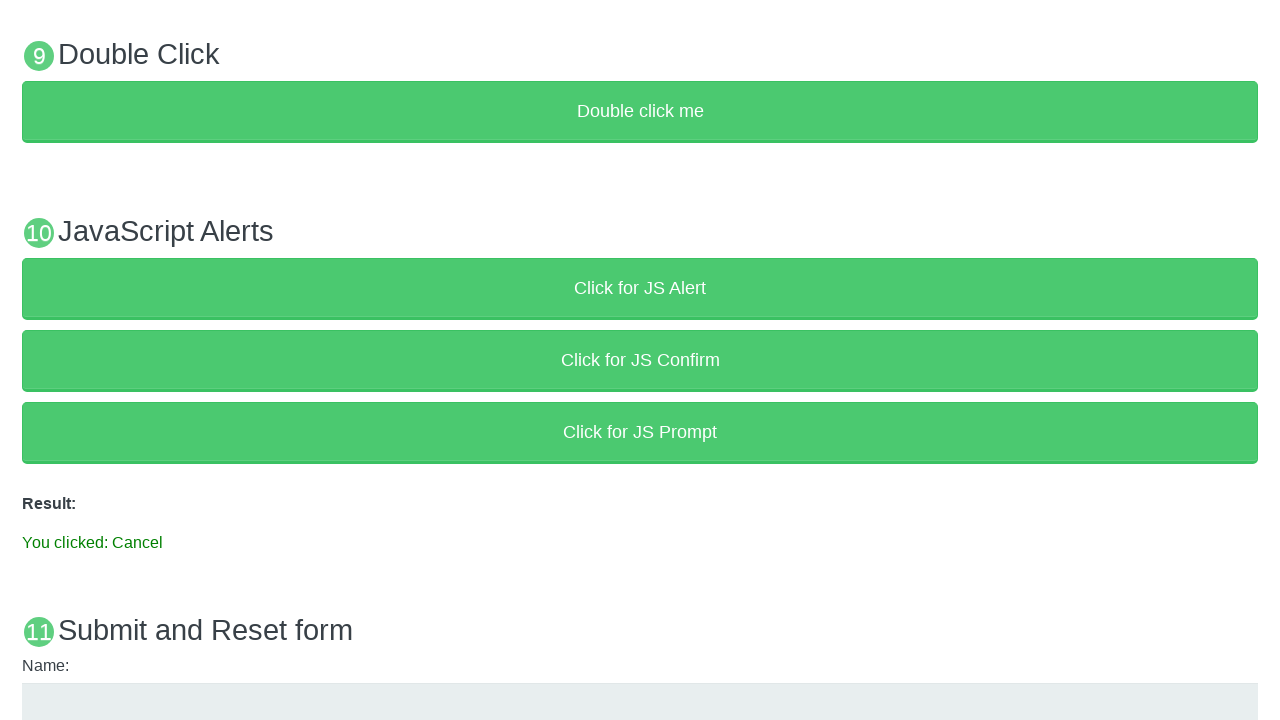

Result element loaded after dismissing confirm dialog
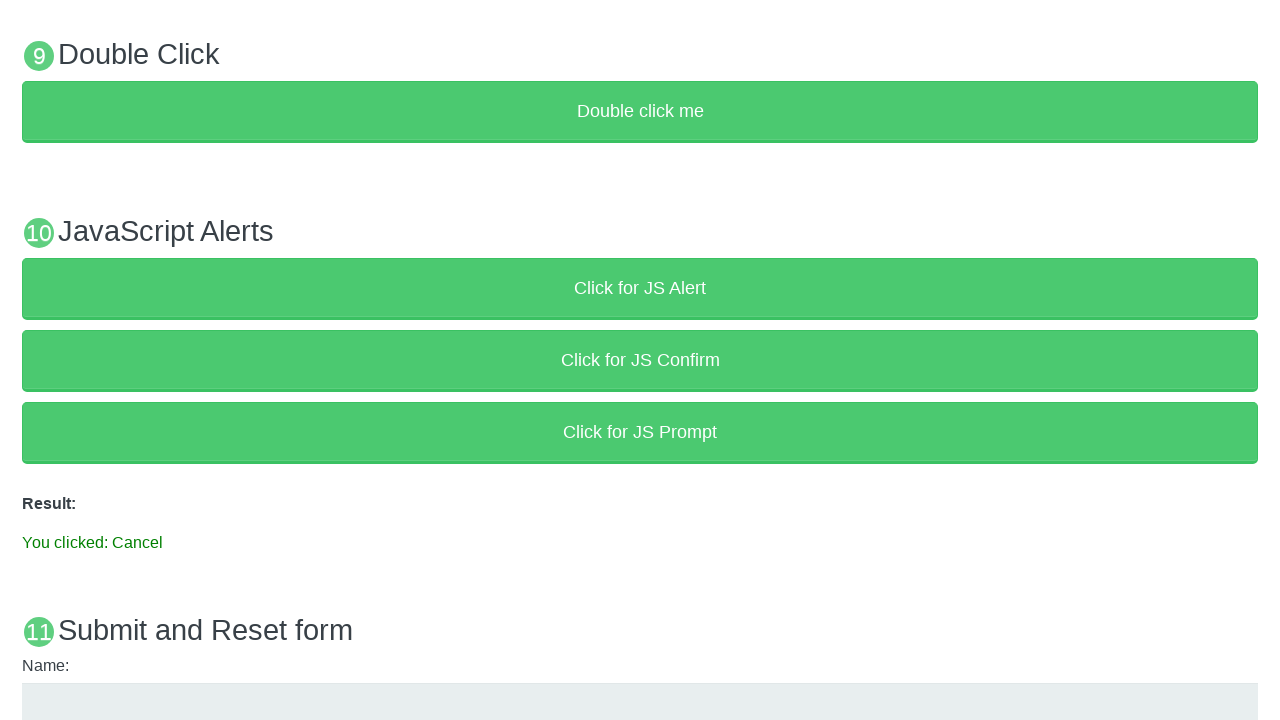

Retrieved result text content
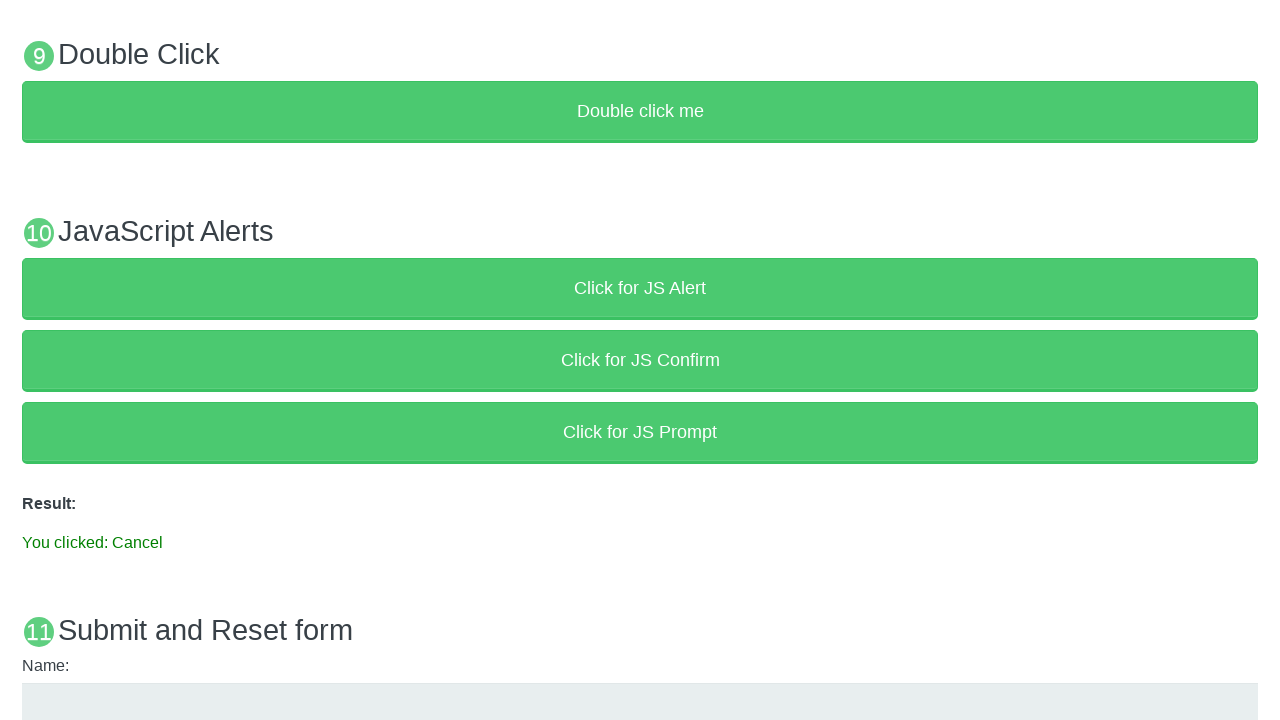

Verified result text displays 'You clicked: Cancel'
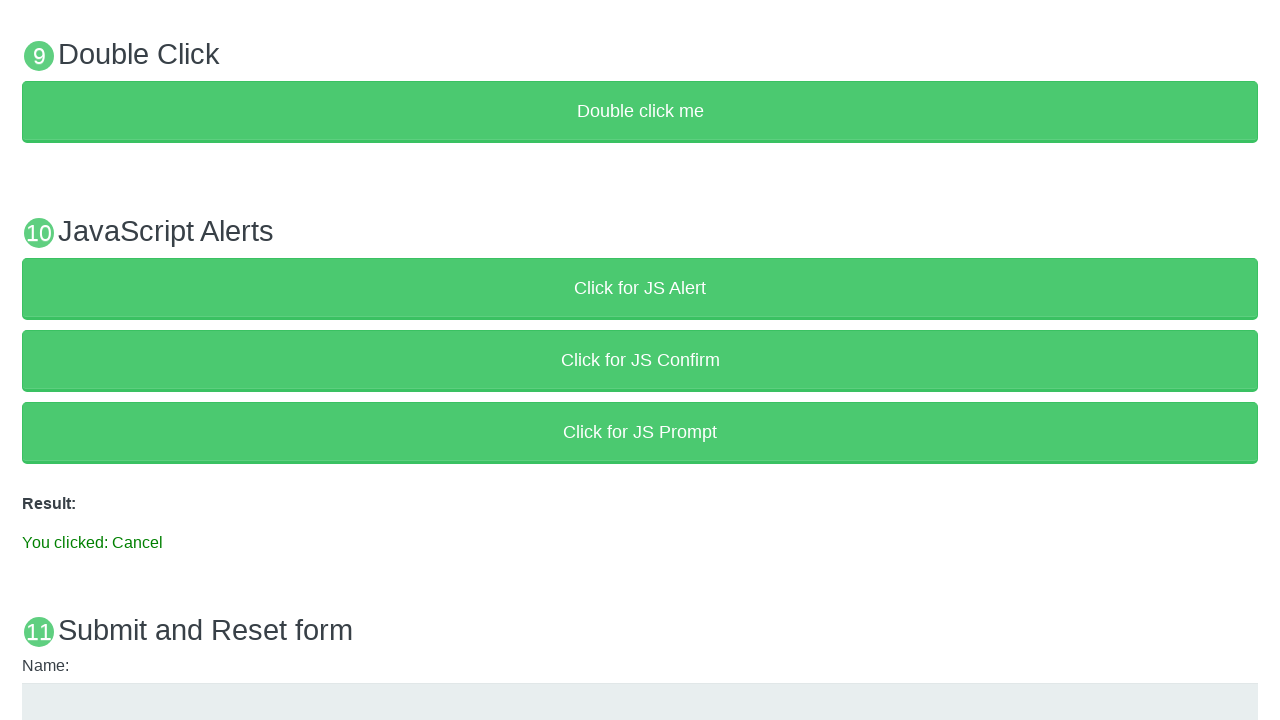

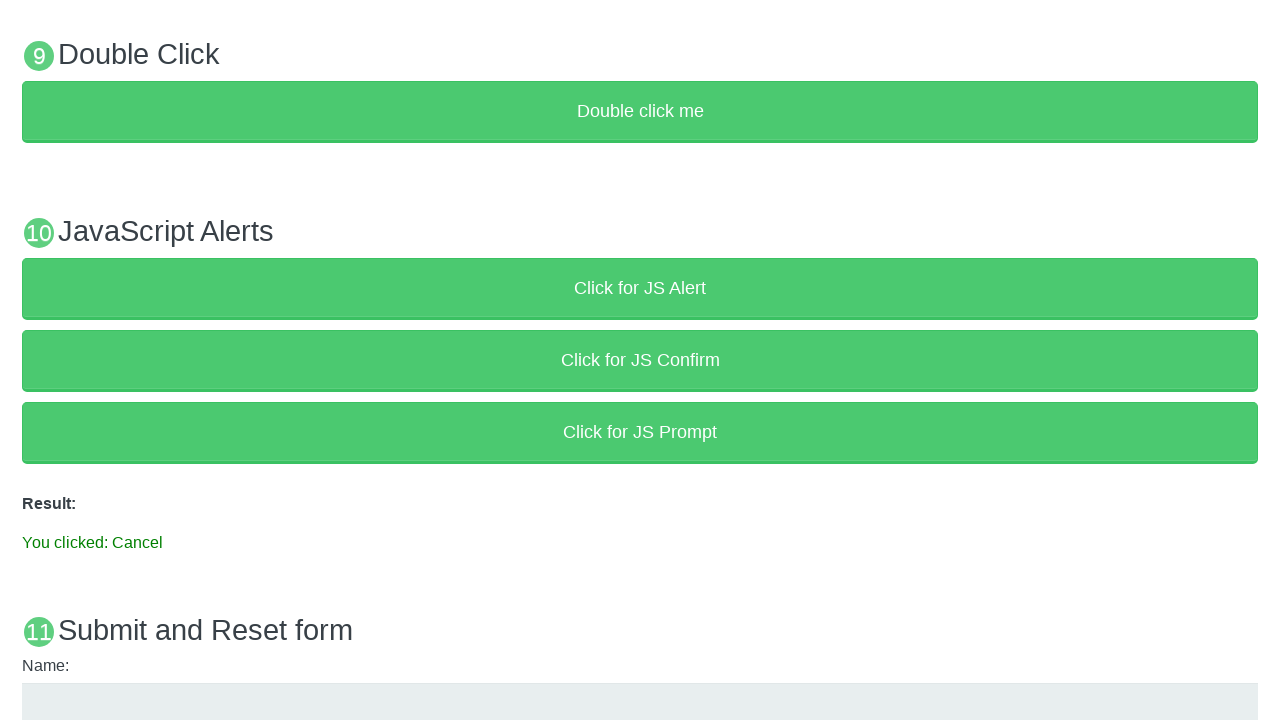